Tests that the complete all checkbox updates state when individual items are completed or cleared

Starting URL: https://demo.playwright.dev/todomvc

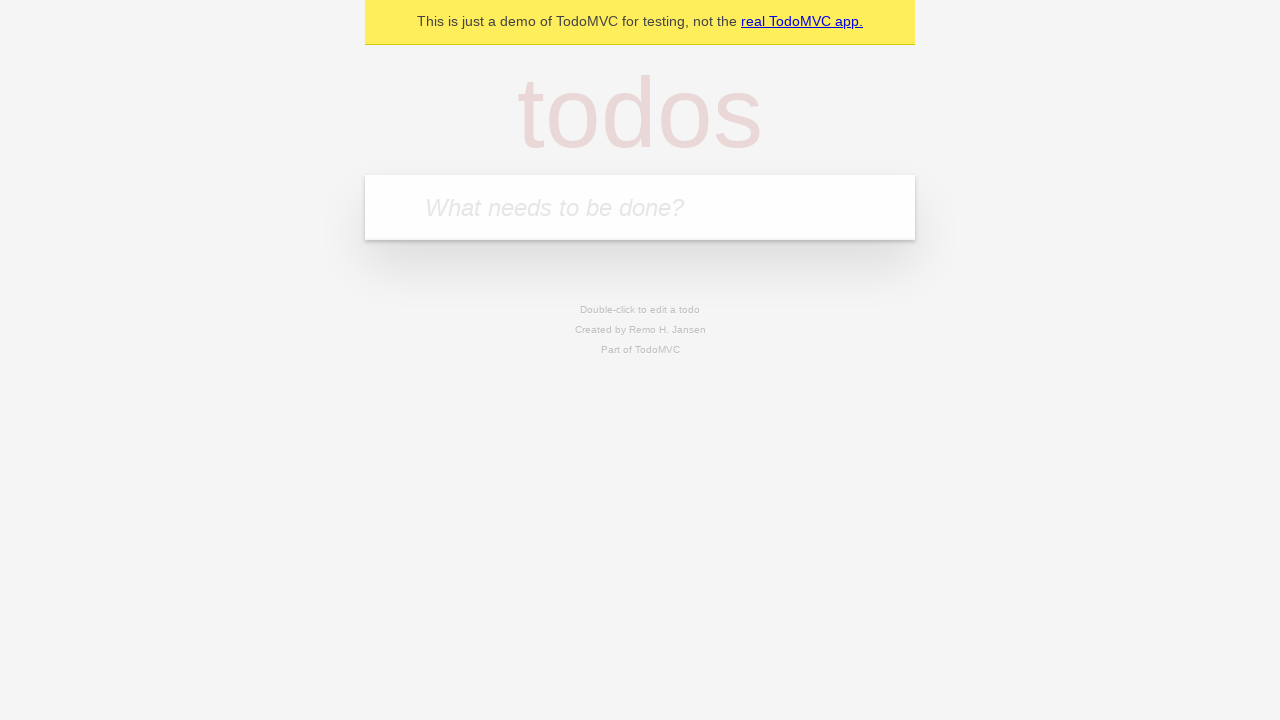

Filled todo input with 'buy some cheese' on internal:attr=[placeholder="What needs to be done?"i]
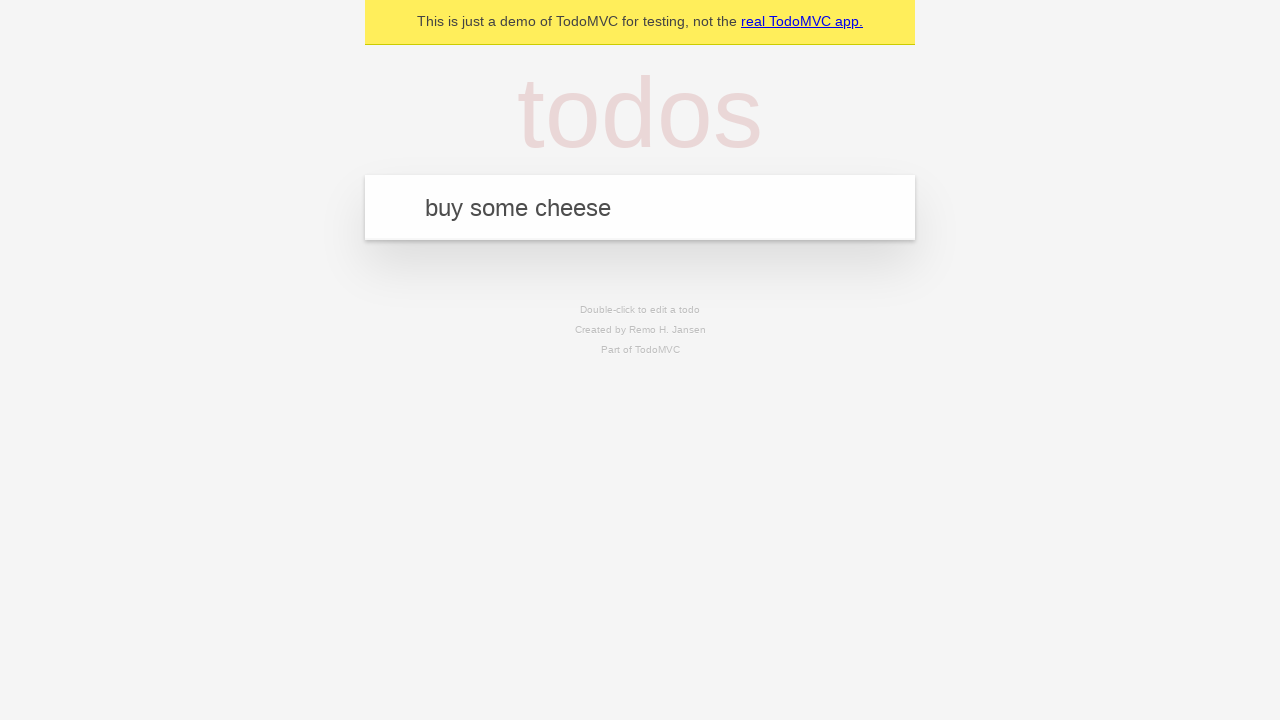

Pressed Enter to add todo 'buy some cheese' on internal:attr=[placeholder="What needs to be done?"i]
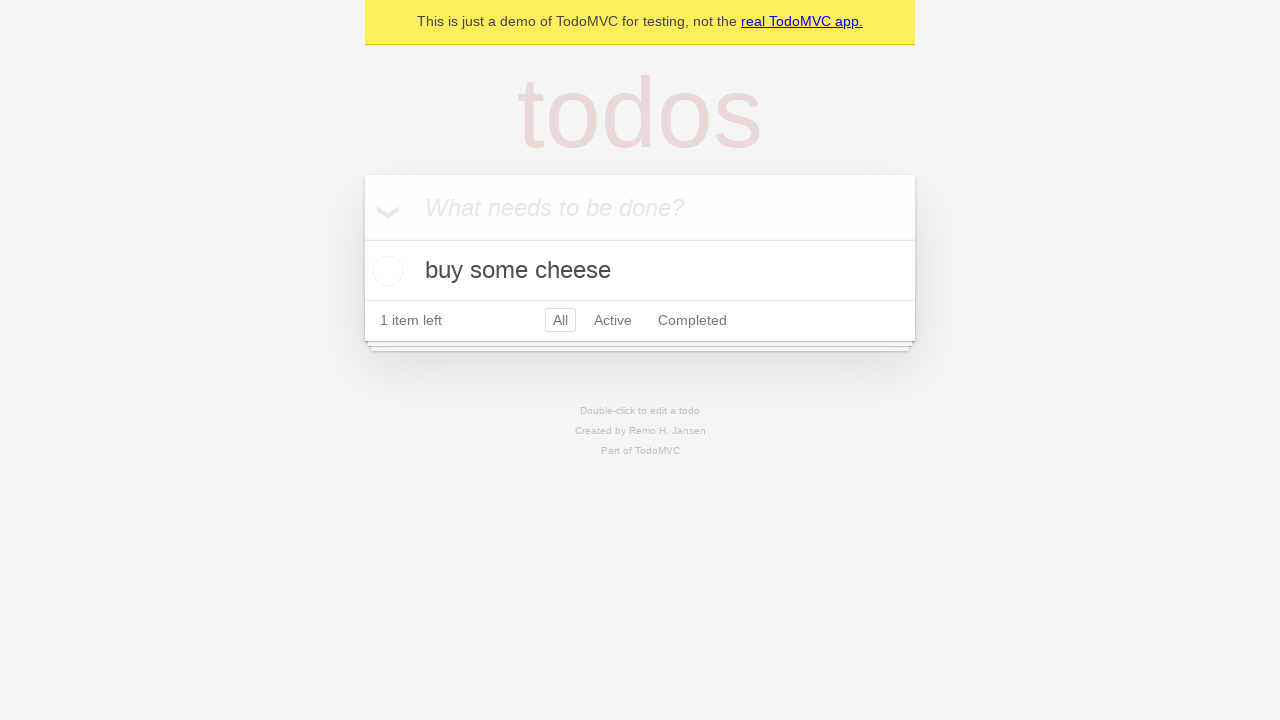

Filled todo input with 'feed the cat' on internal:attr=[placeholder="What needs to be done?"i]
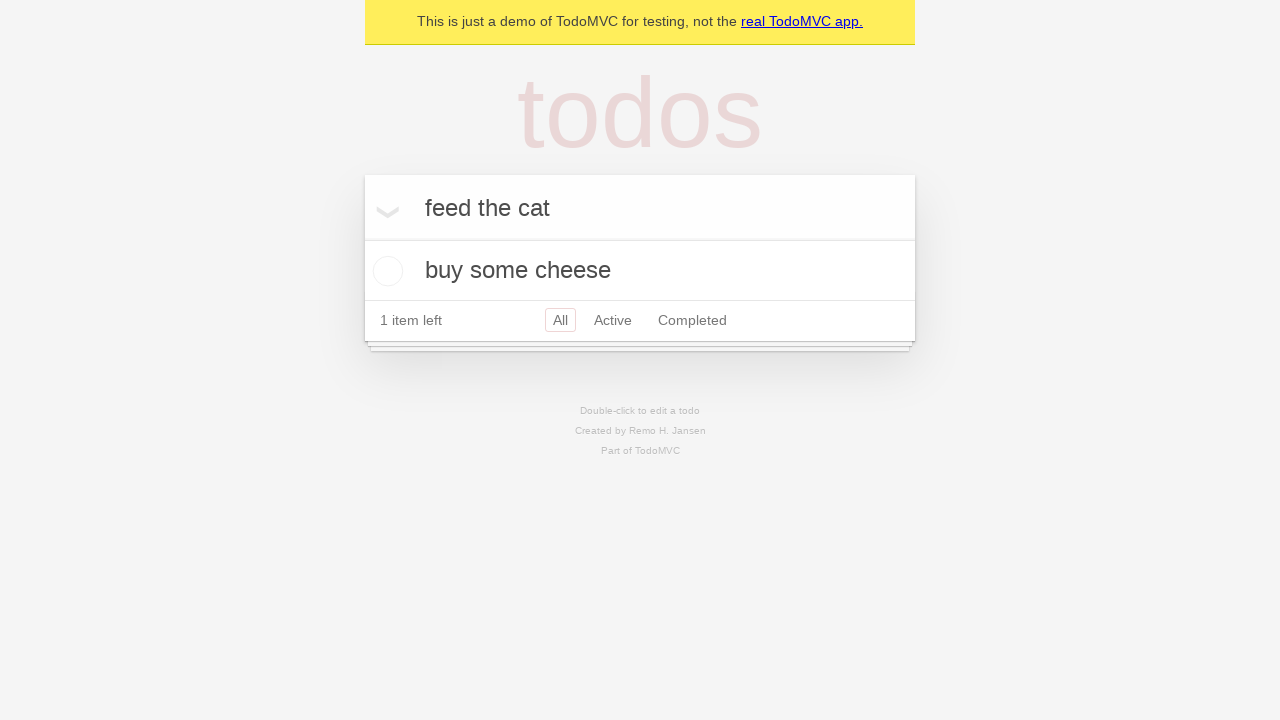

Pressed Enter to add todo 'feed the cat' on internal:attr=[placeholder="What needs to be done?"i]
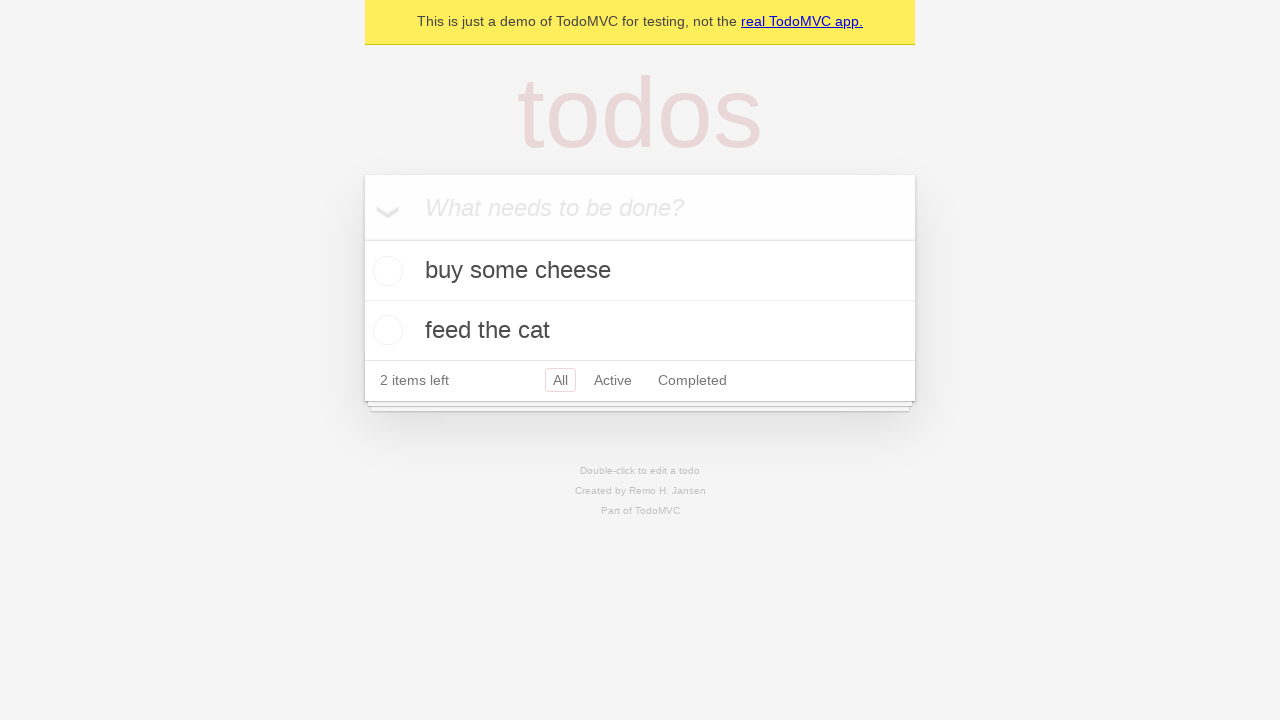

Filled todo input with 'book a doctors appointment' on internal:attr=[placeholder="What needs to be done?"i]
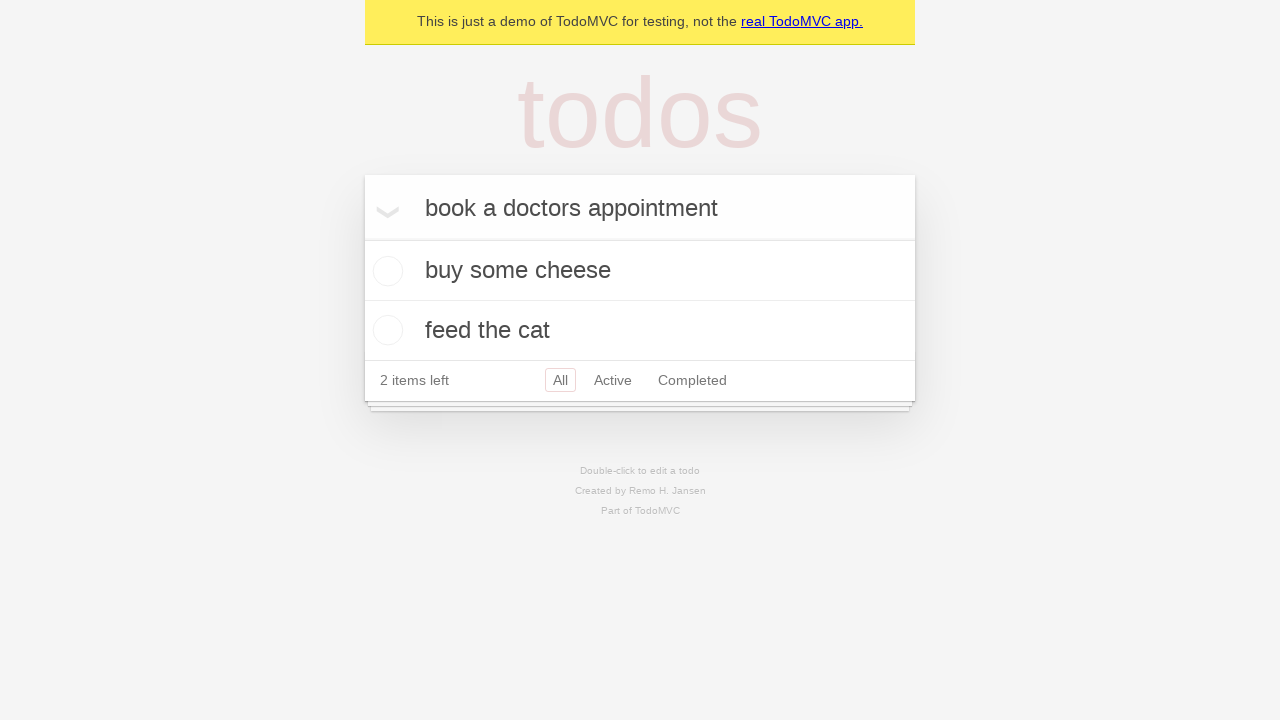

Pressed Enter to add todo 'book a doctors appointment' on internal:attr=[placeholder="What needs to be done?"i]
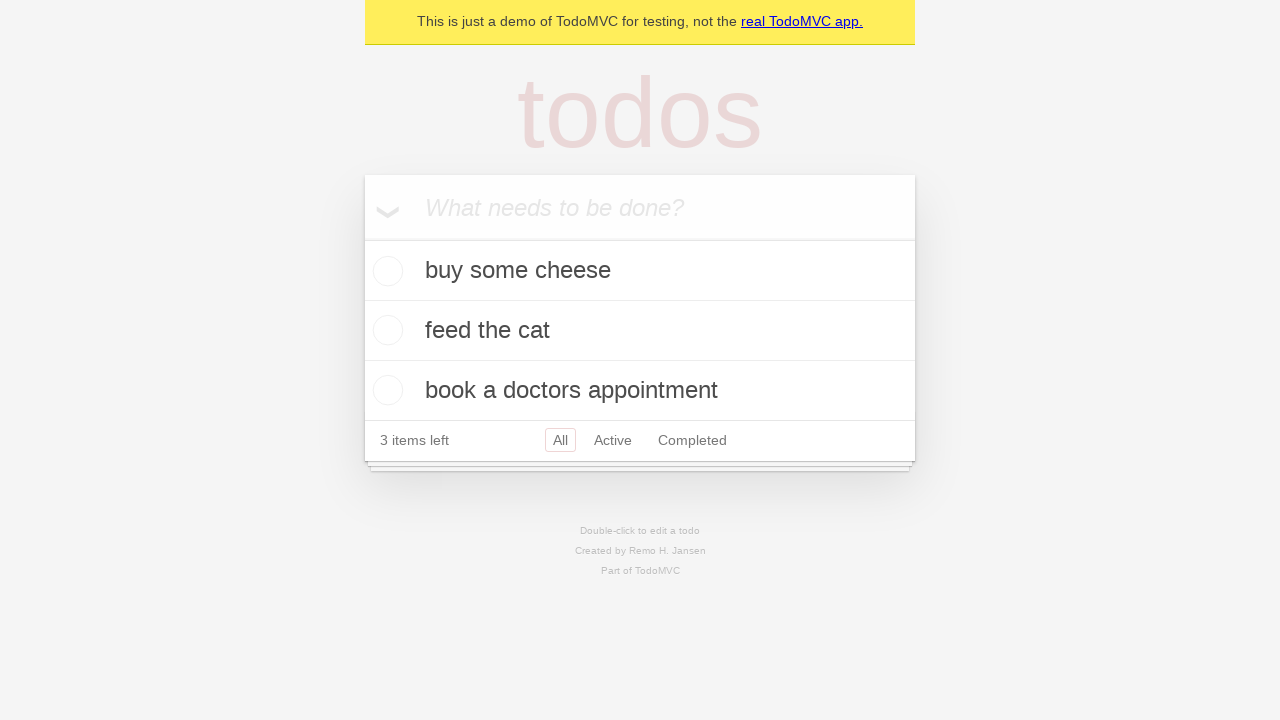

Checked 'Mark all as complete' toggle at (362, 238) on internal:label="Mark all as complete"i
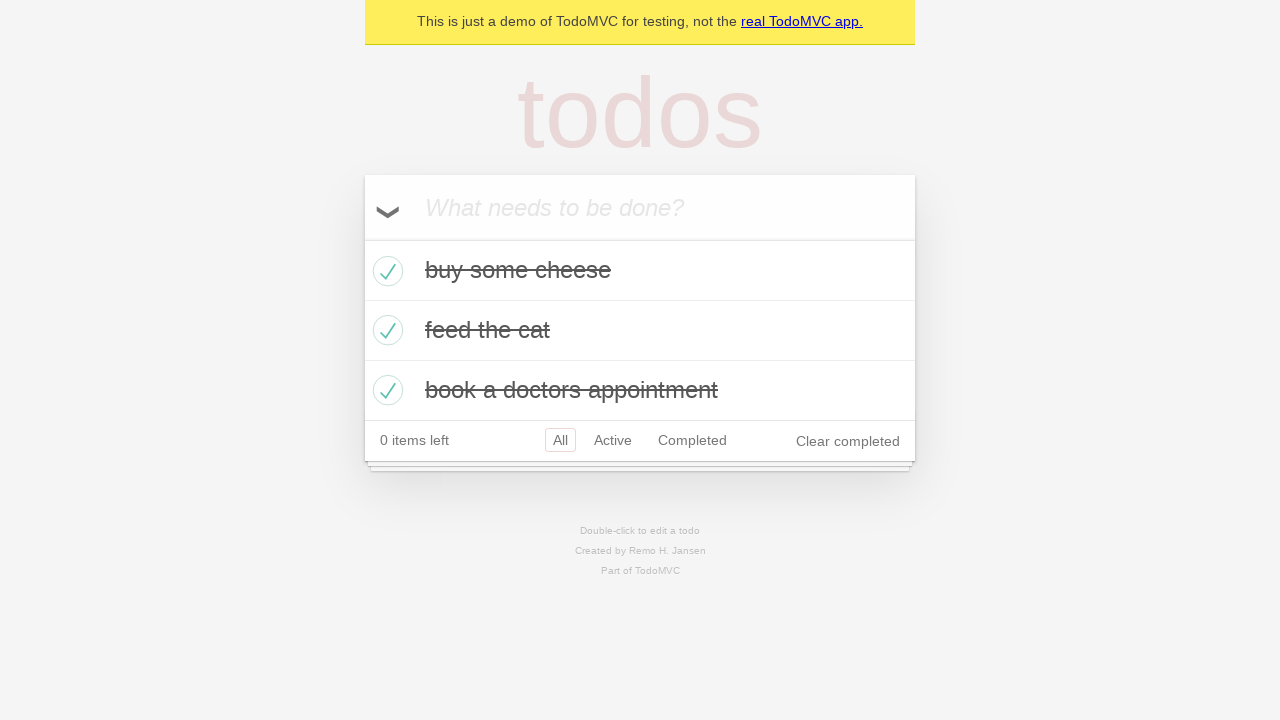

Unchecked the first todo item at (385, 271) on internal:testid=[data-testid="todo-item"s] >> nth=0 >> internal:role=checkbox
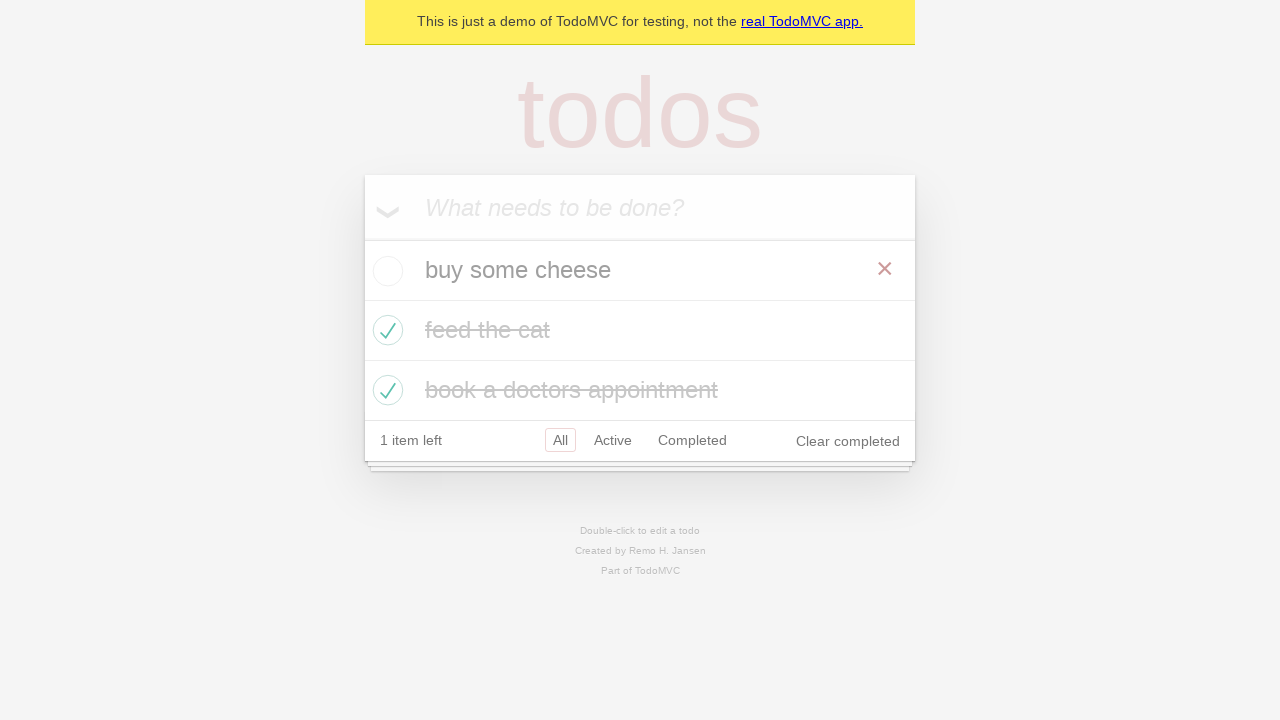

Rechecked the first todo item at (385, 271) on internal:testid=[data-testid="todo-item"s] >> nth=0 >> internal:role=checkbox
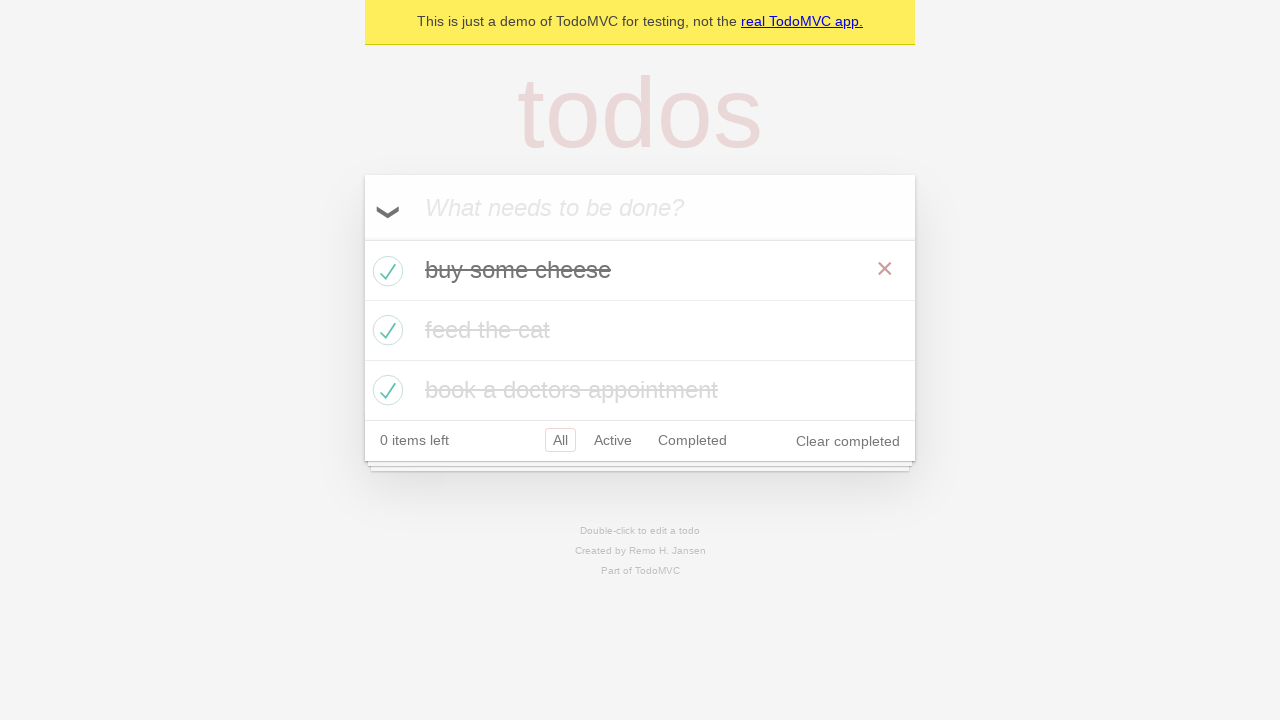

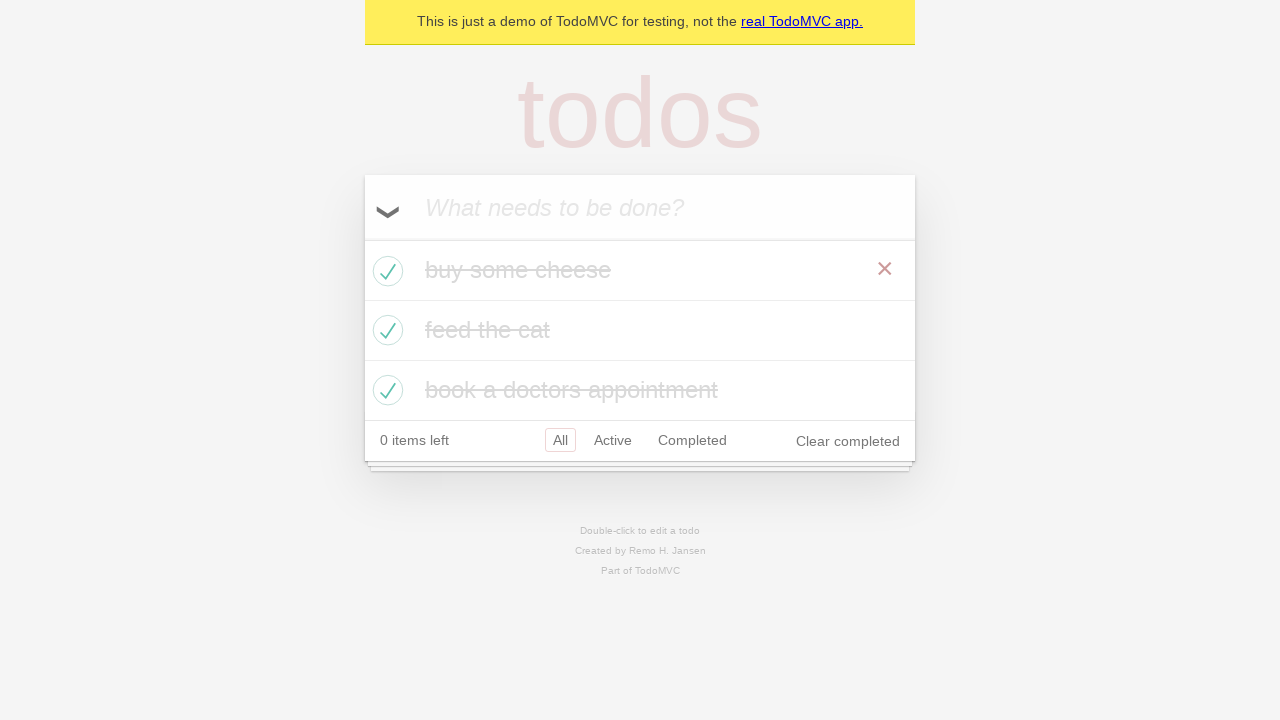